Verifies that specific icons (heart health, check, gear, energy, diamond) are present on the dragonfruit page

Starting URL: https://neets.netlify.app/dragonfruit

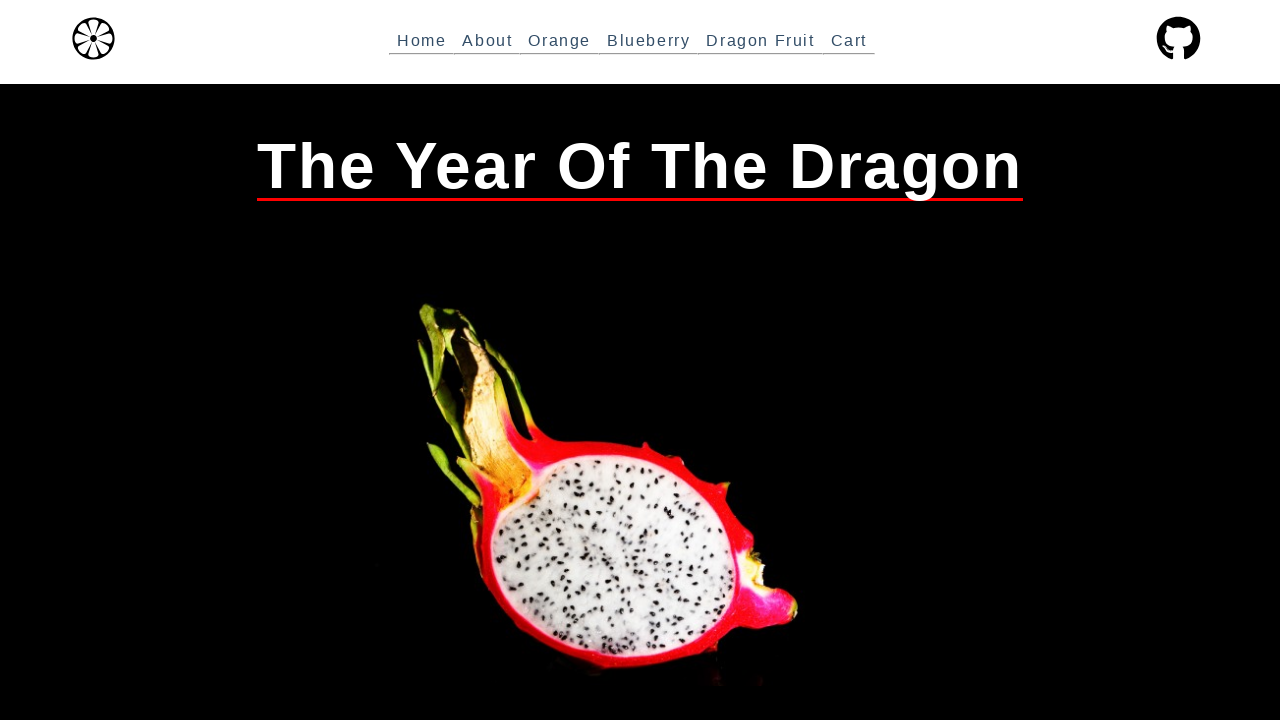

Navigated to dragonfruit page
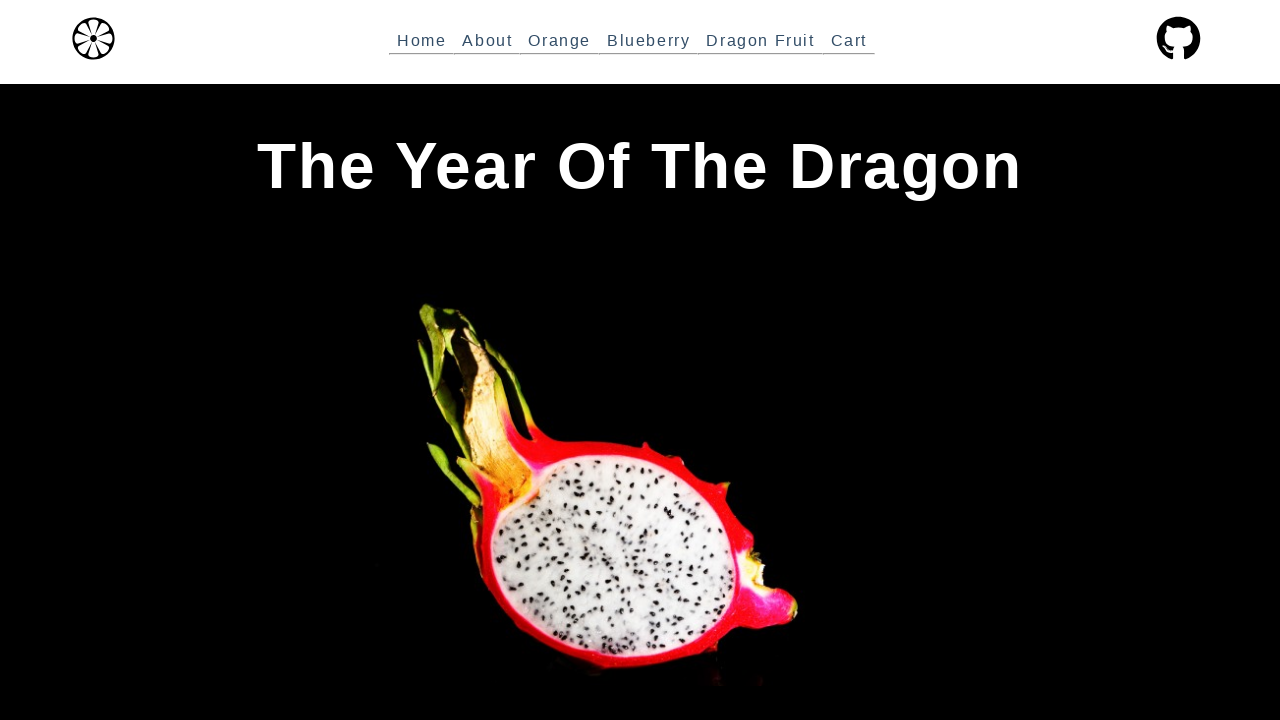

Heart health icon loaded
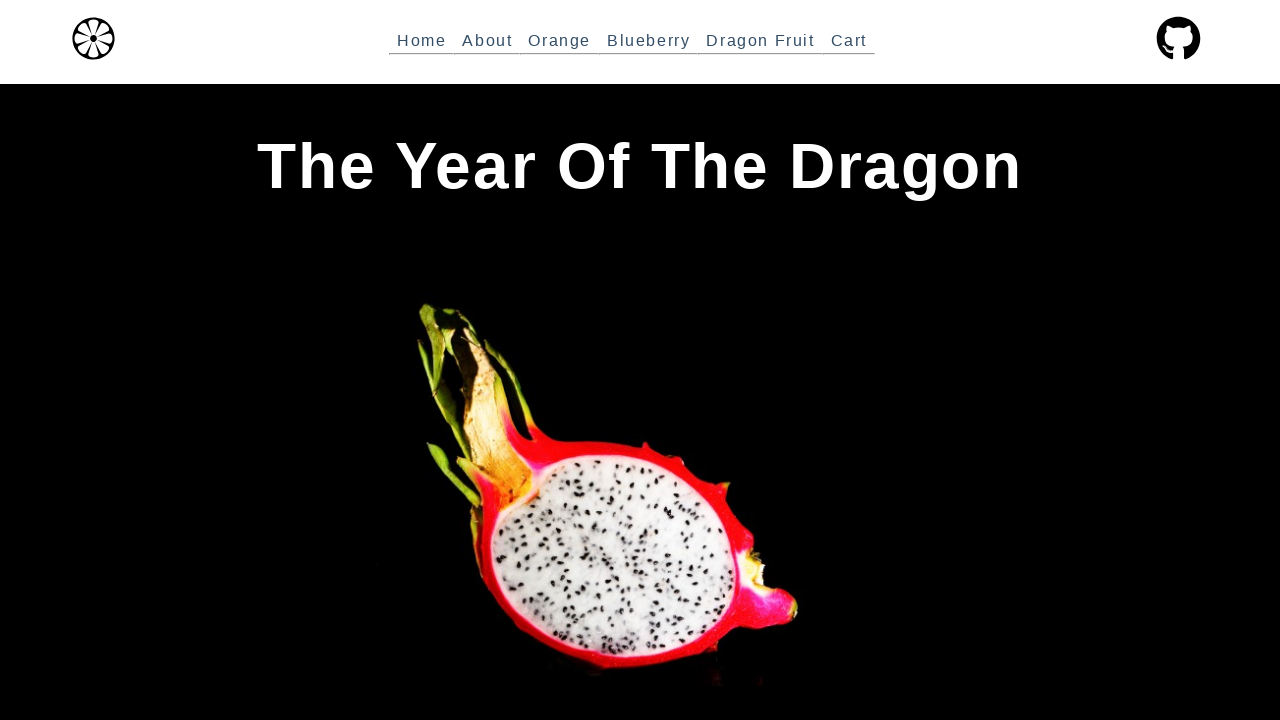

Check icon loaded
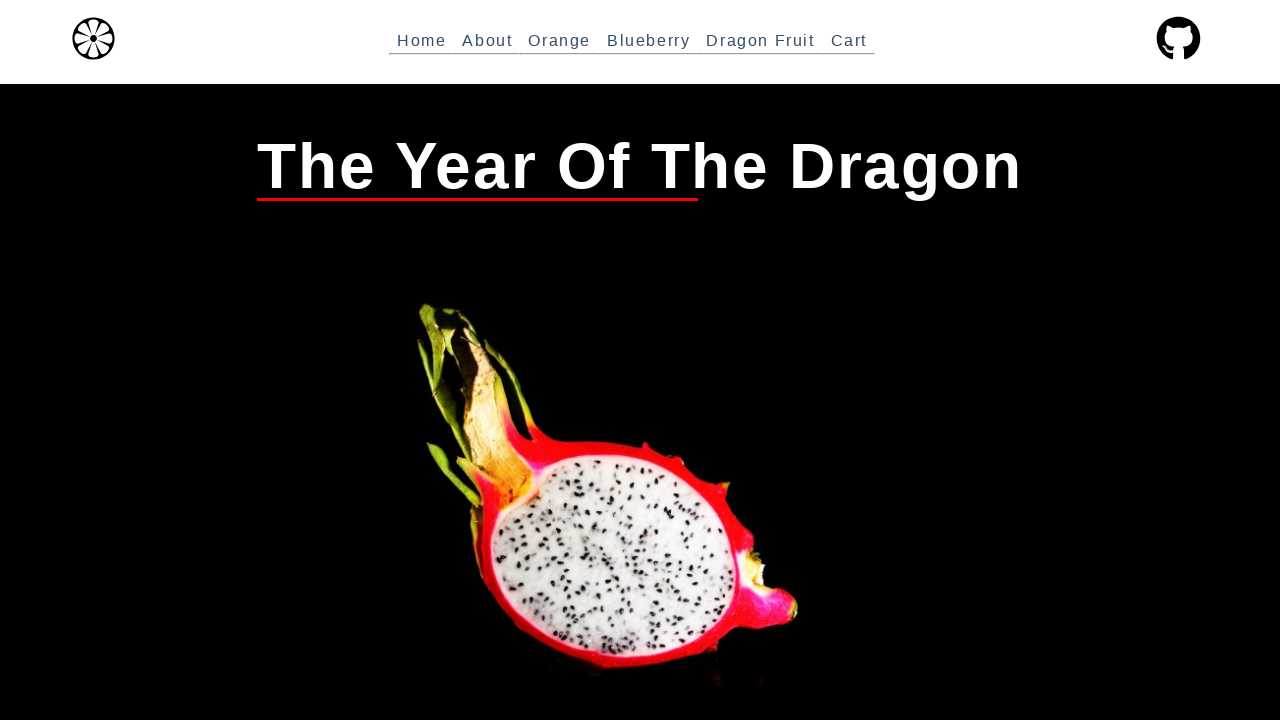

Gear icon loaded
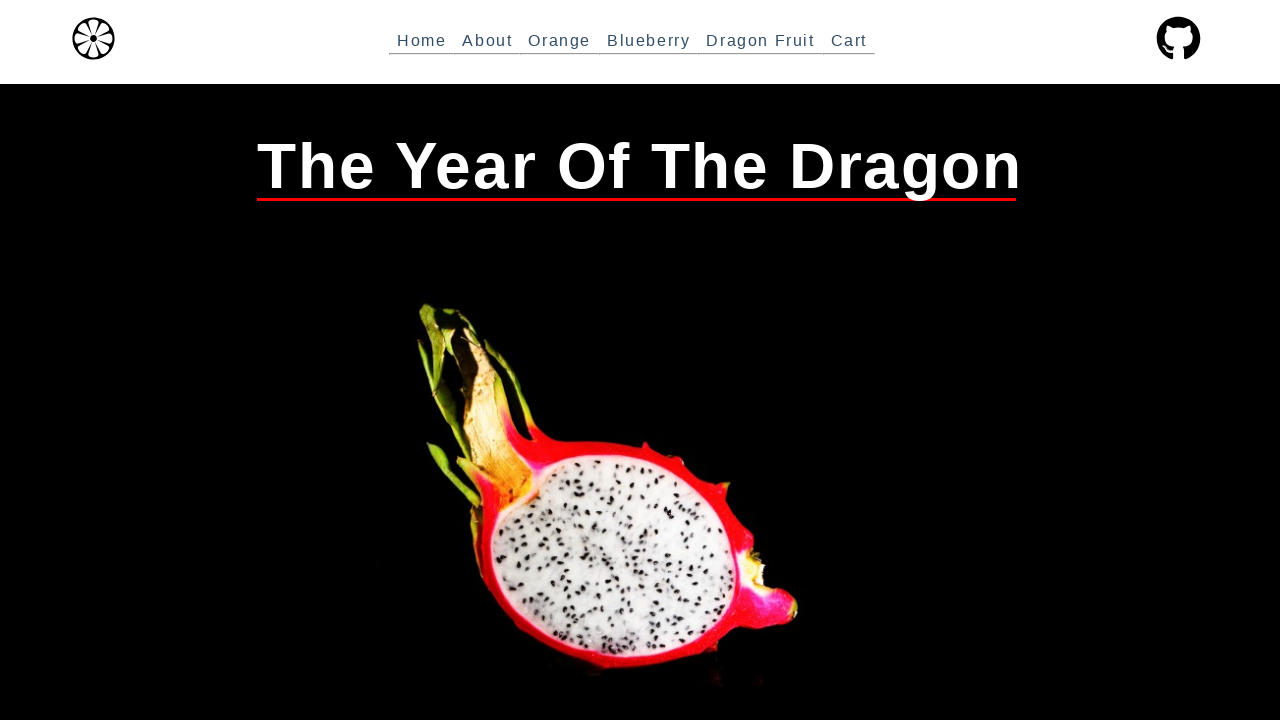

Energy icon loaded
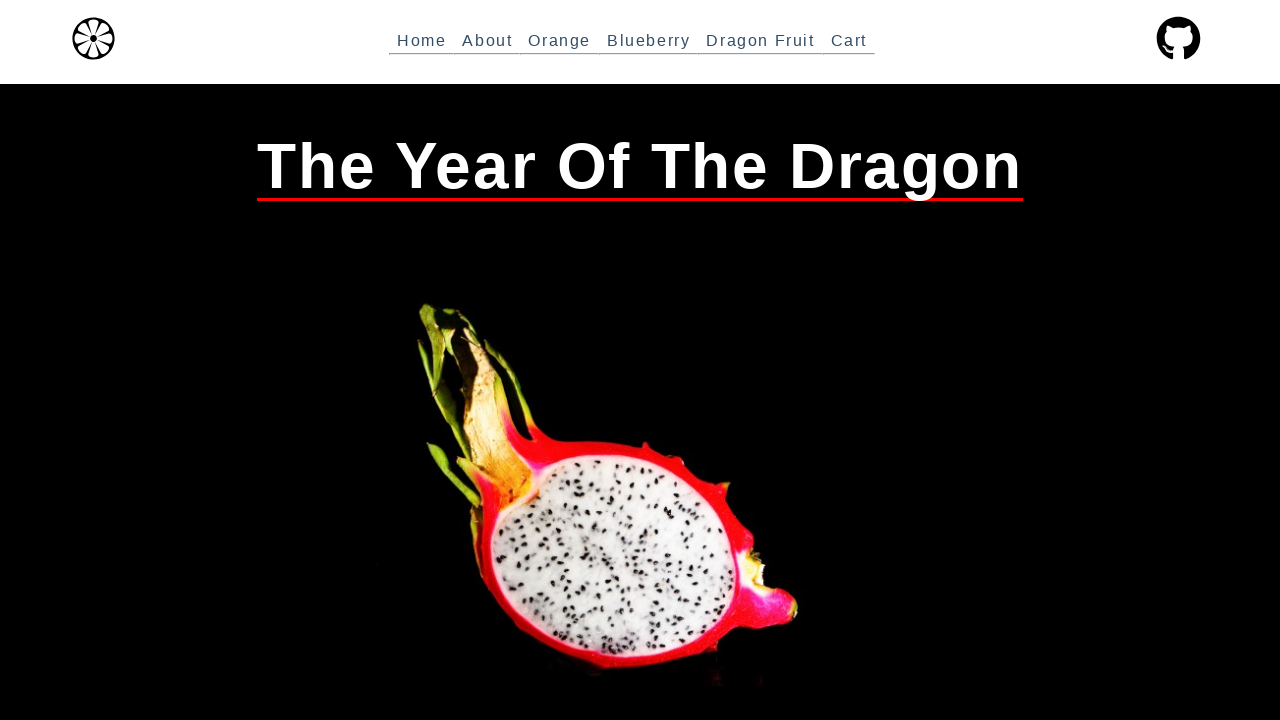

Diamond icon loaded
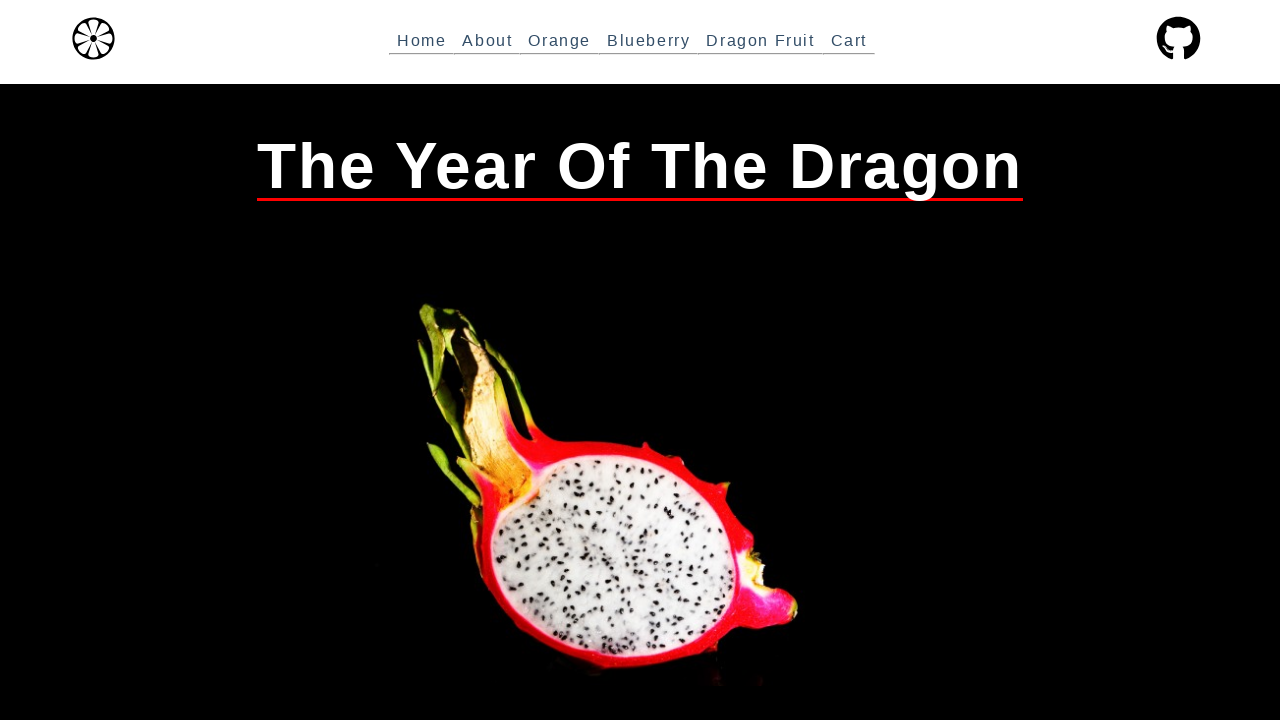

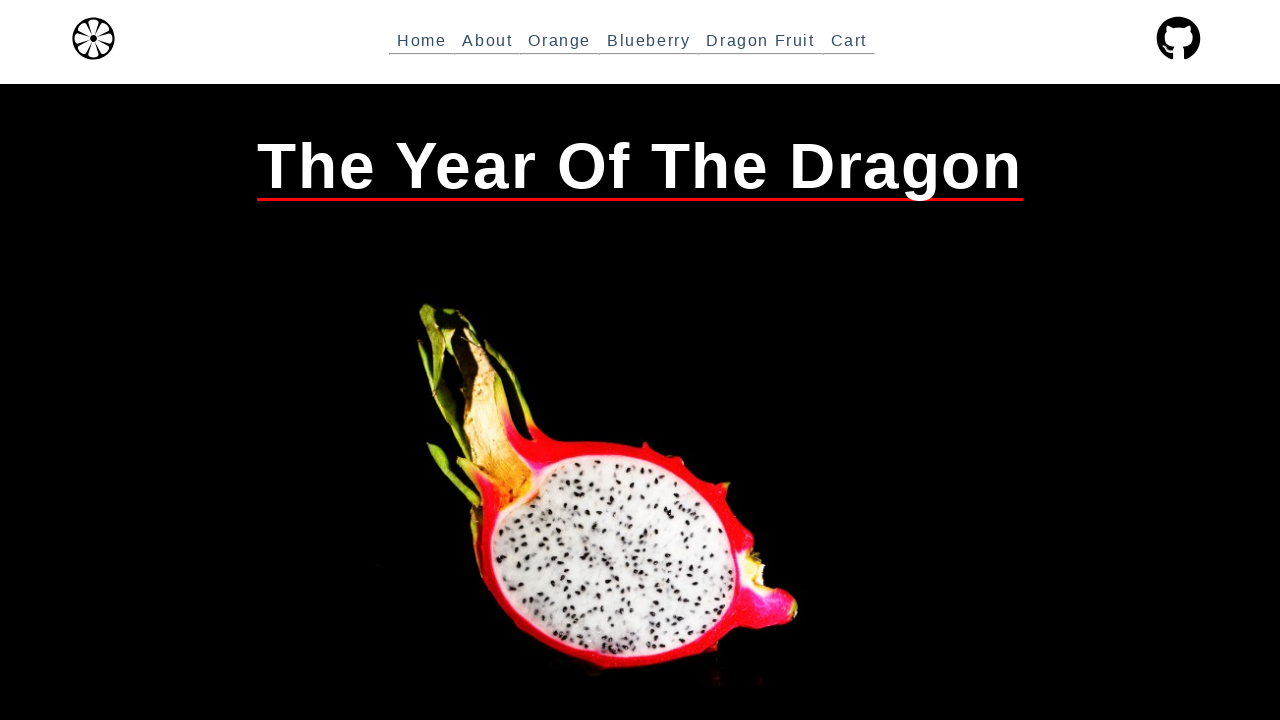